Tests the Text Box form functionality on DemoQA by navigating to the Elements section, selecting Text Box, filling in user details (name, email, addresses), and submitting the form.

Starting URL: https://demoqa.com

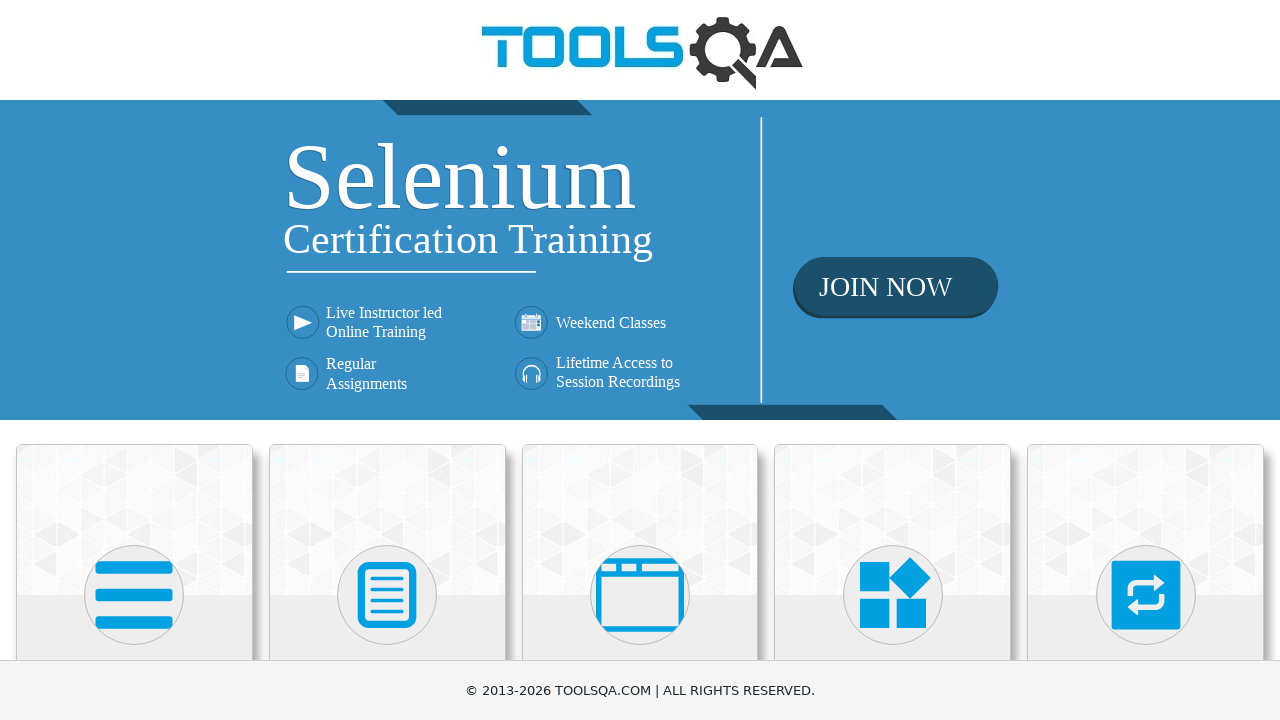

Clicked on Elements section at (134, 360) on xpath=//h5[contains(text(), 'Elements')]
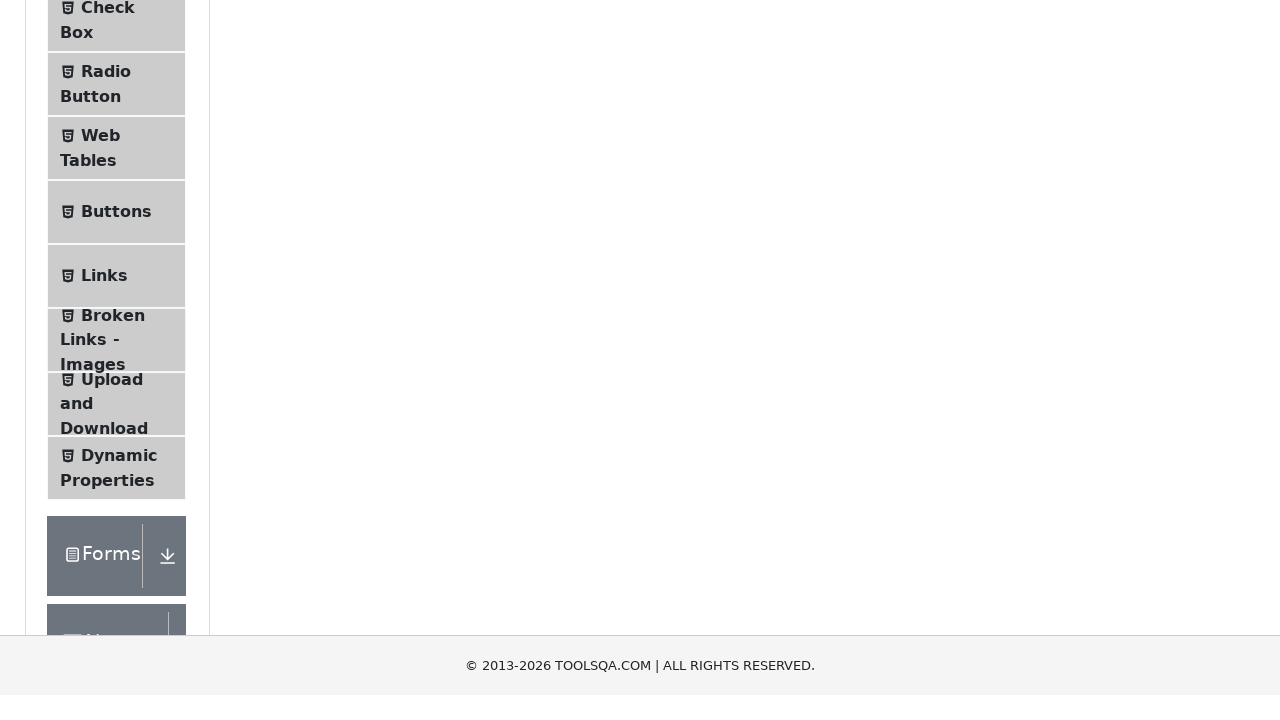

Clicked on Text Box option within Elements group at (119, 261) on xpath=.//div[@class='element-group' and .//div[@class='header-text' and contains
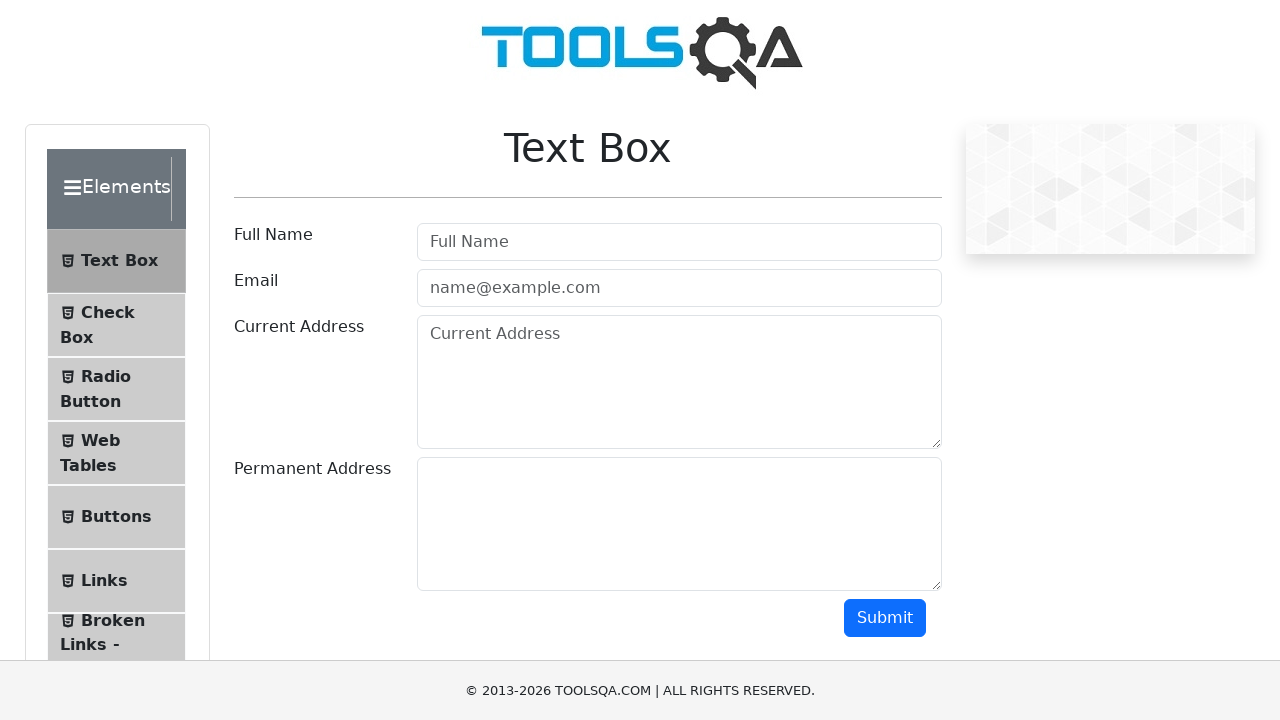

Filled in user name field with 'John' on #userName
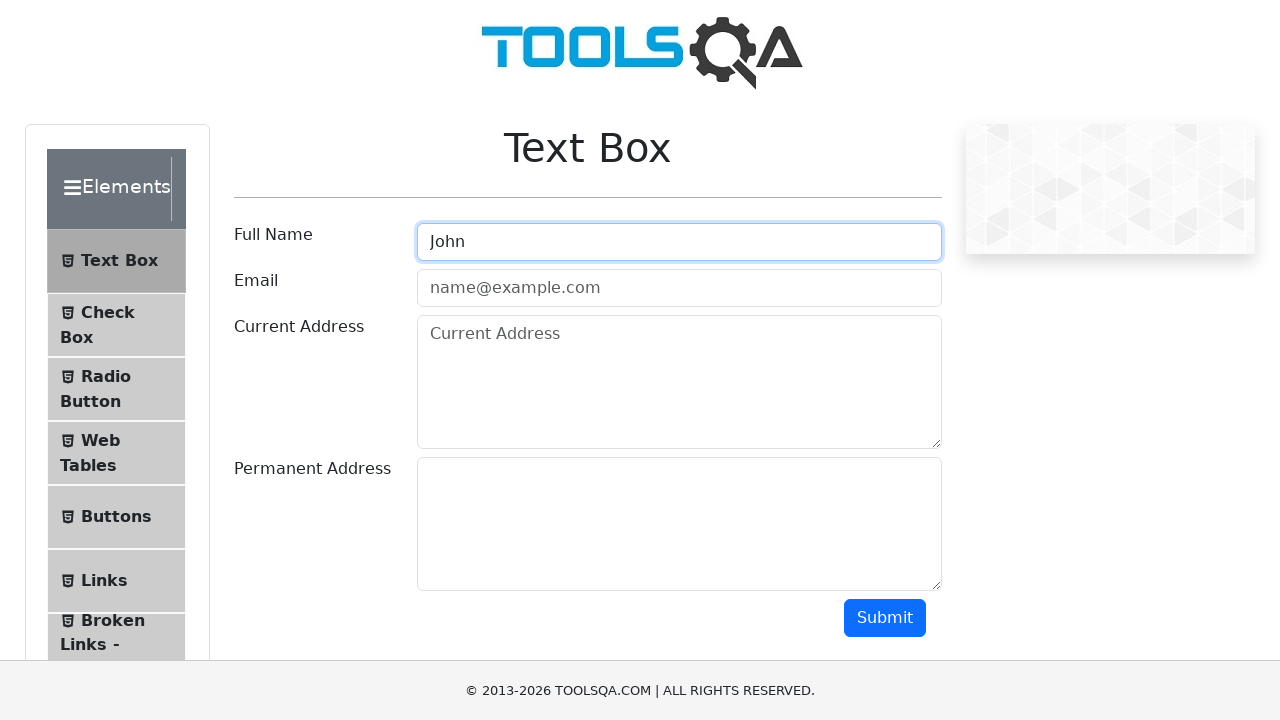

Filled in email field with 'john@yahoo.com' on #userEmail
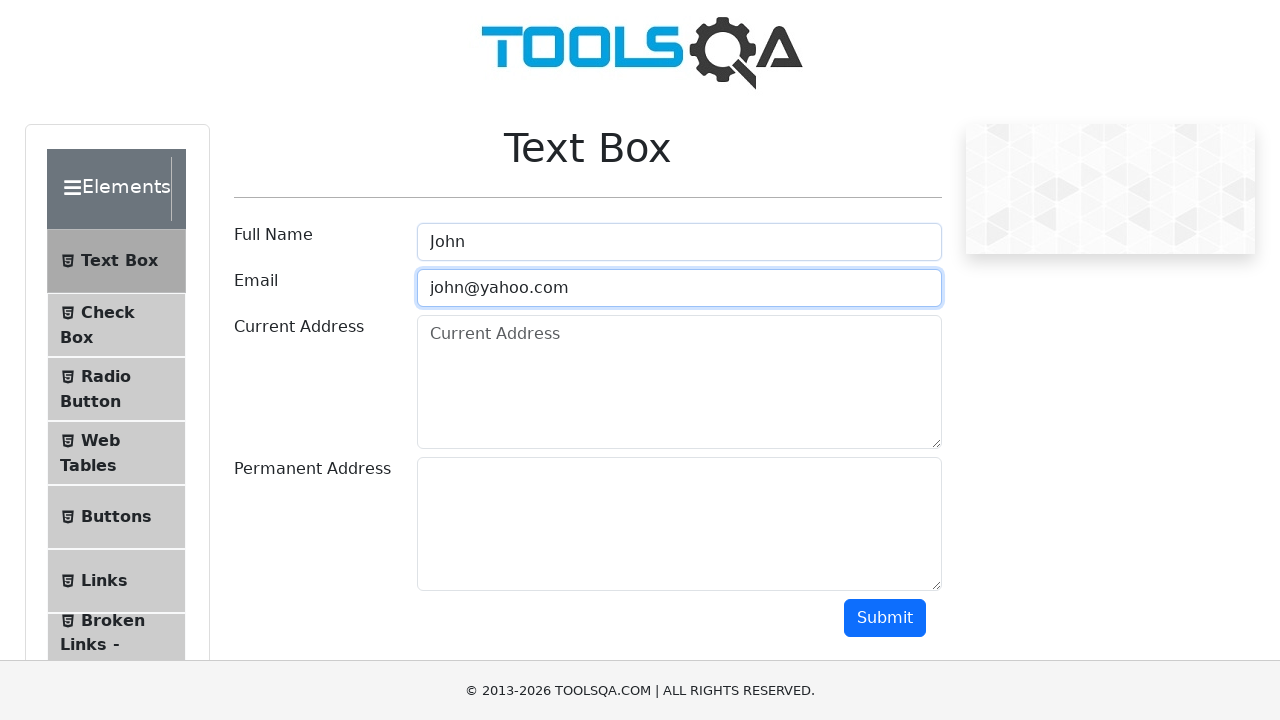

Filled in current address field with 'Romania' on #currentAddress
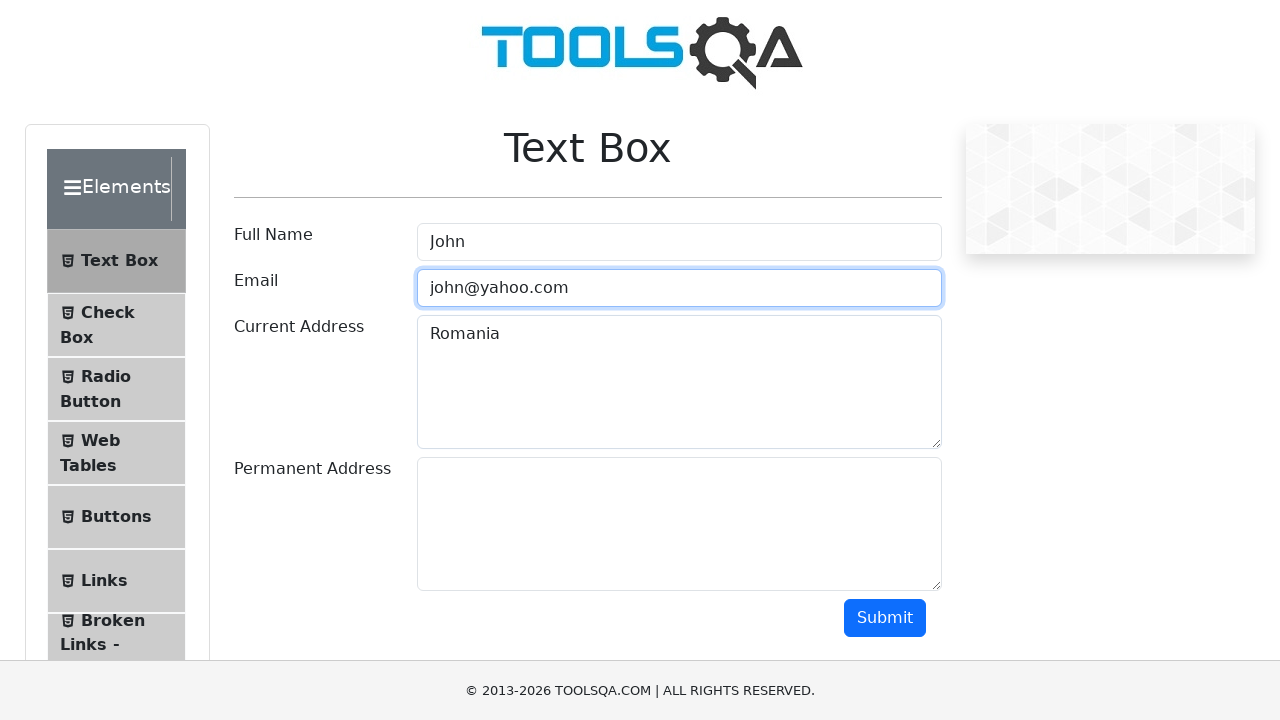

Filled in permanent address field with 'something' on #permanentAddress
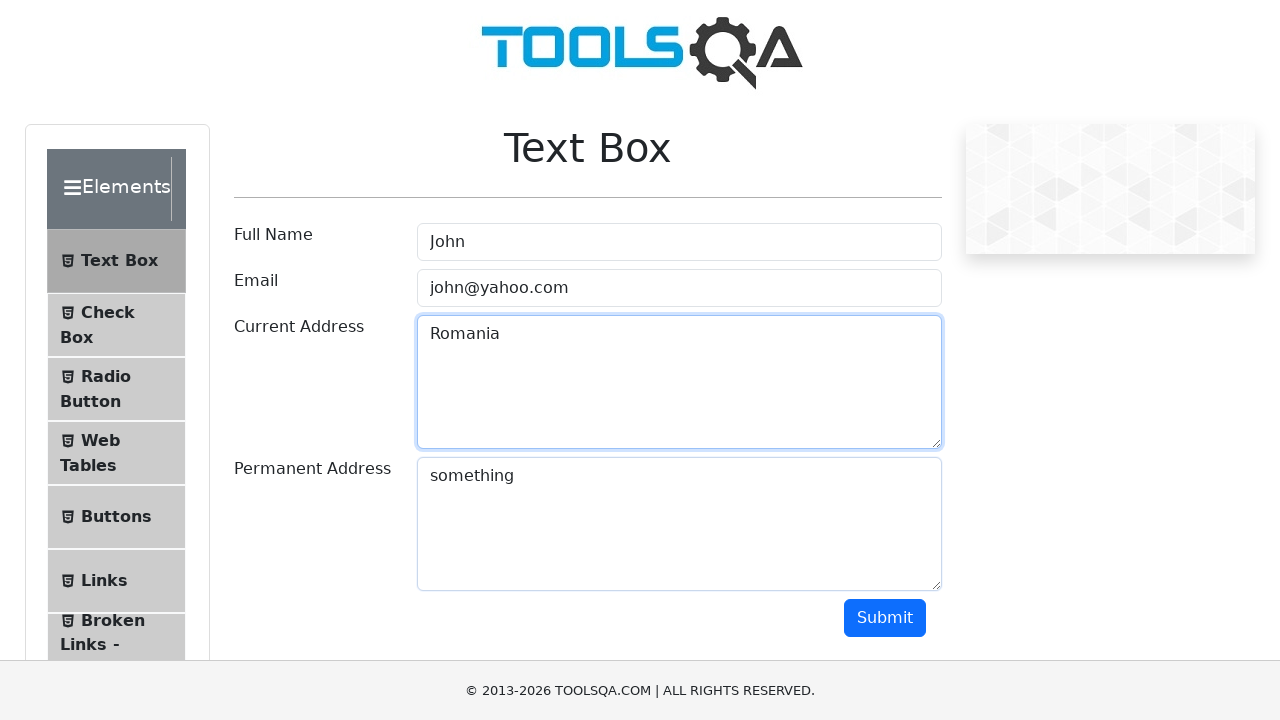

Clicked submit button to submit the Text Box form at (885, 618) on #submit
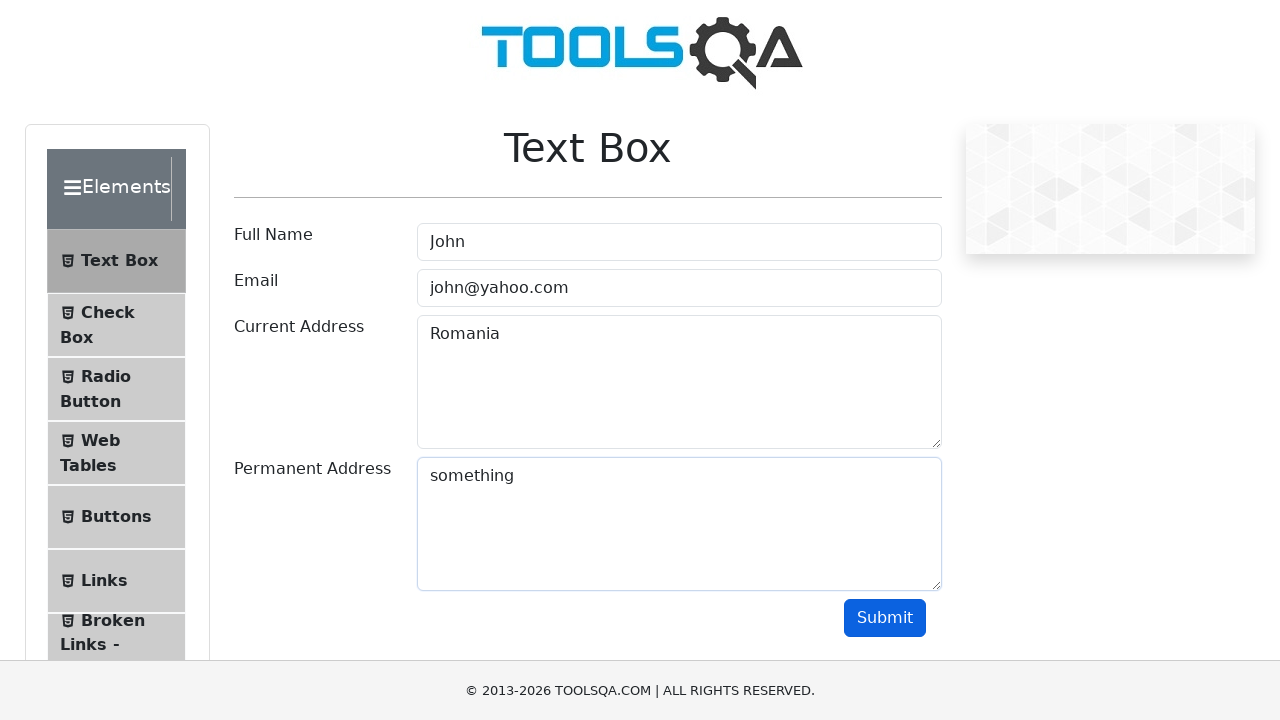

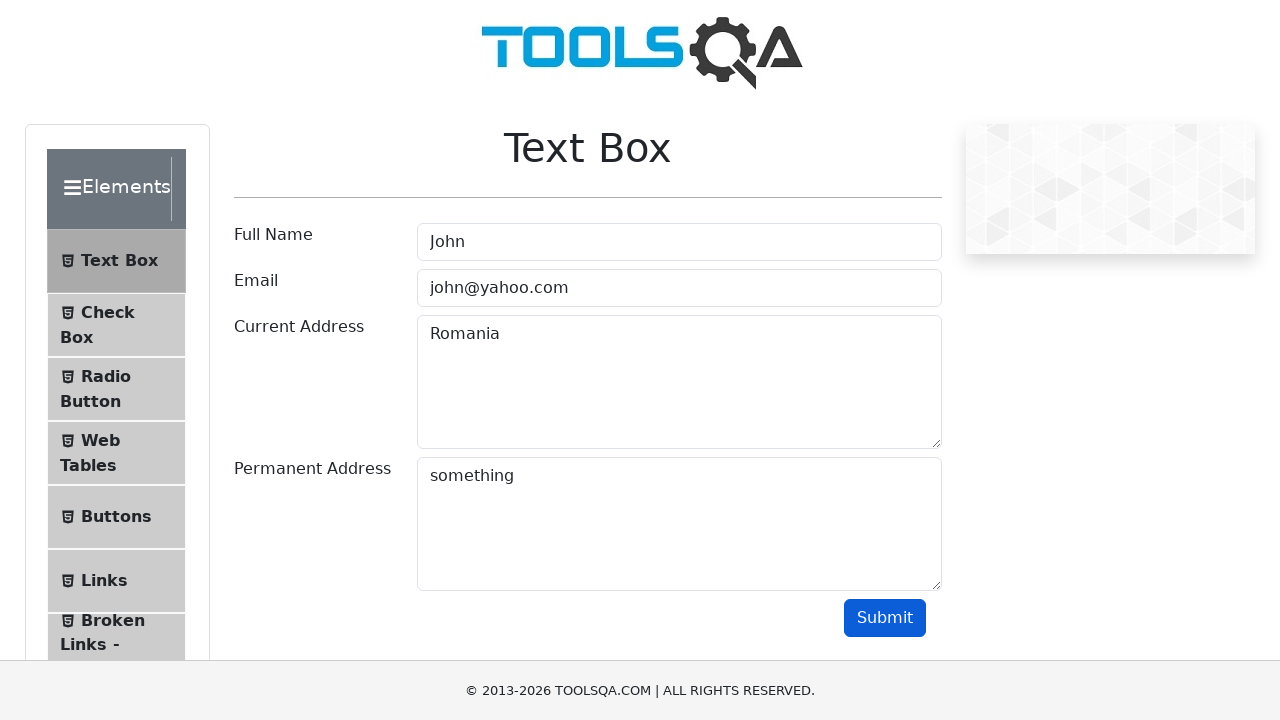